Tests confirm alert handling by clicking confirm button, accepting the dialog, and verifying the result message

Starting URL: https://testautomationpractice.blogspot.com/

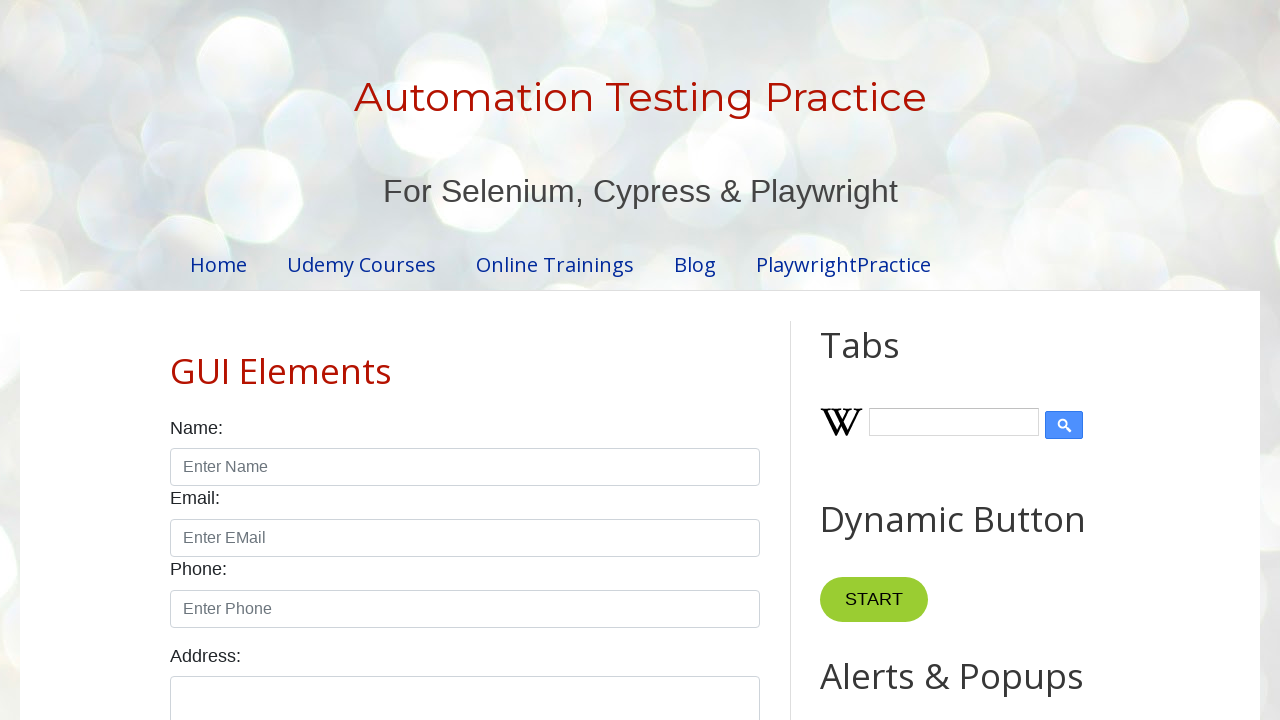

Dialog type assertion passed - confirm dialog detected
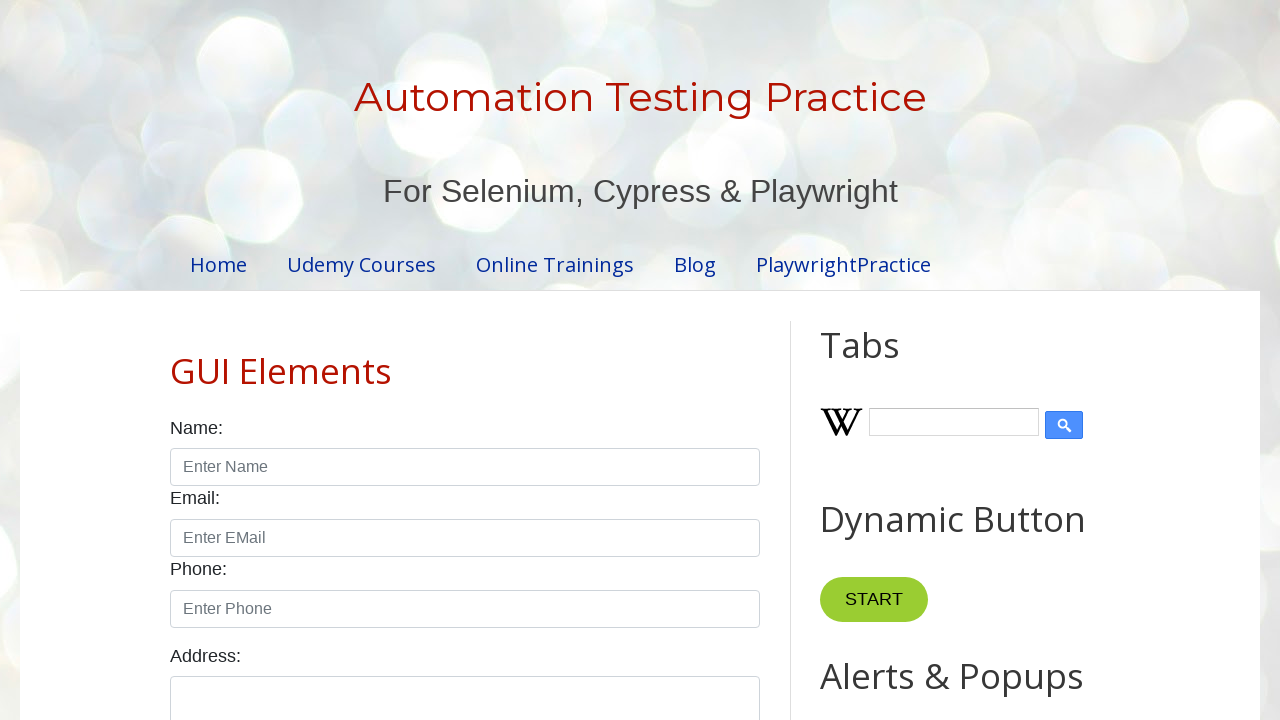

Clicked confirm button to trigger confirm dialog at (912, 360) on #confirmBtn
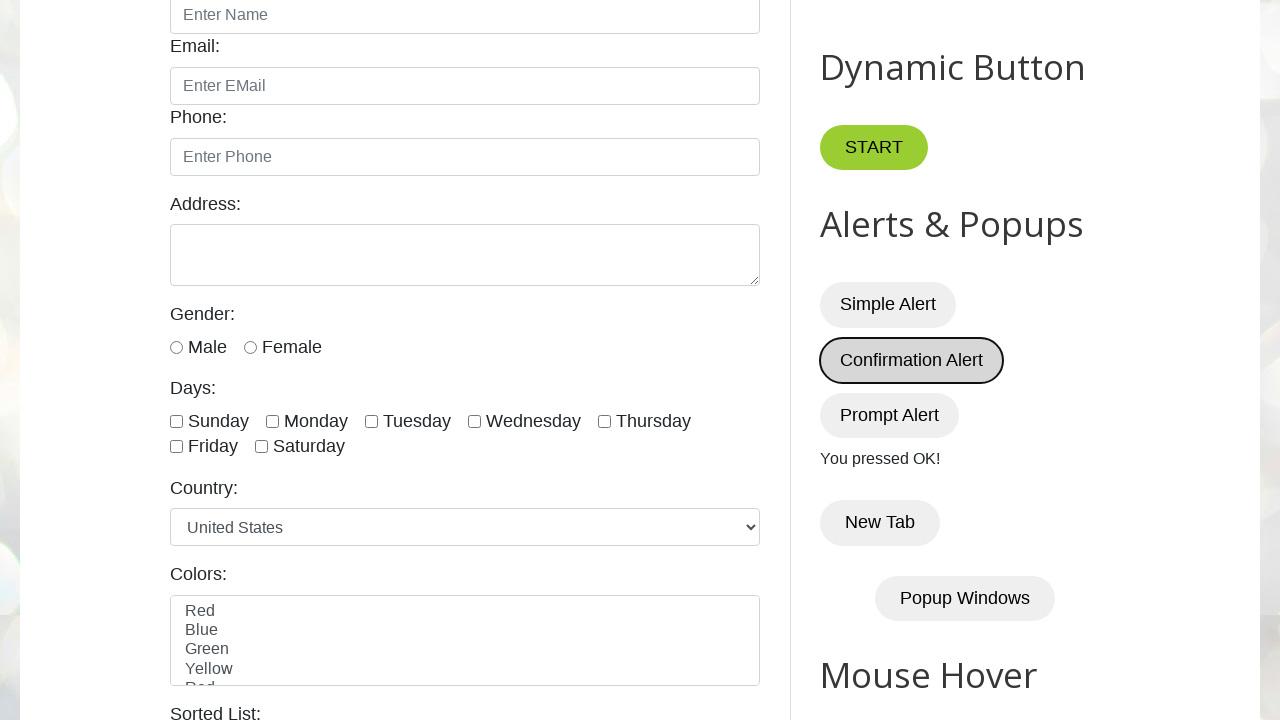

Verified that result message element is visible
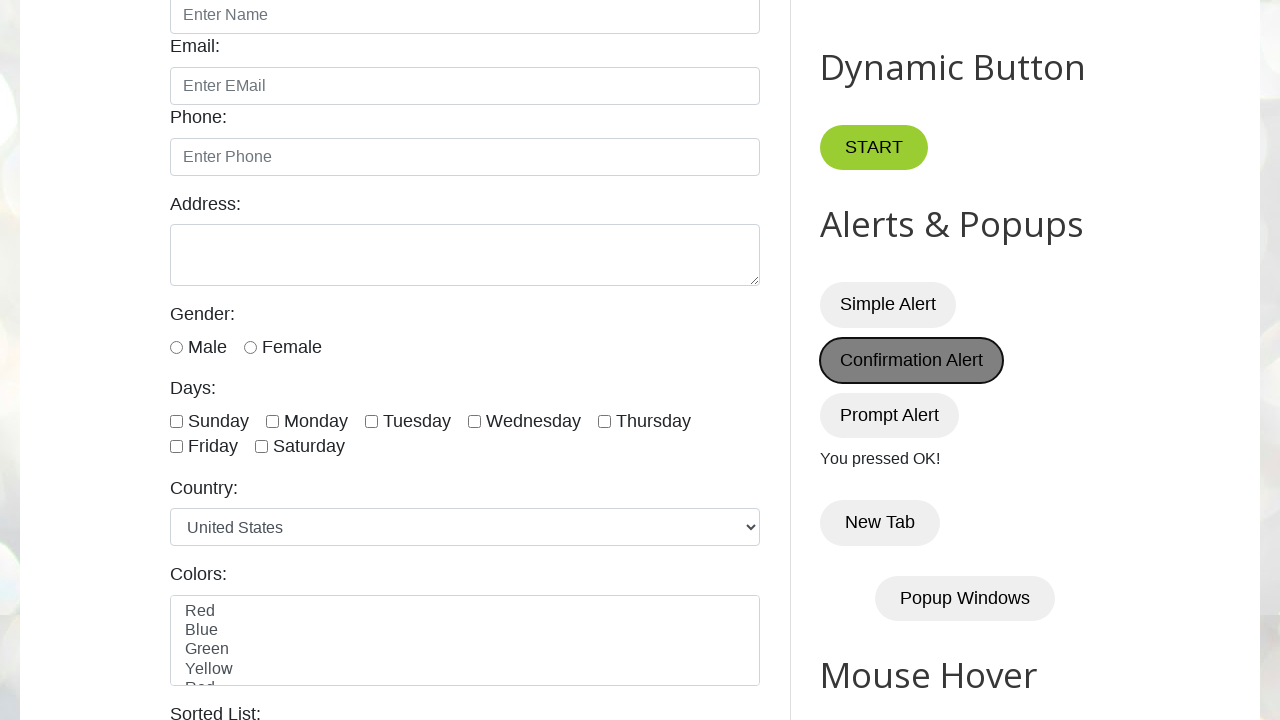

Verified that result message displays 'You pressed OK!'
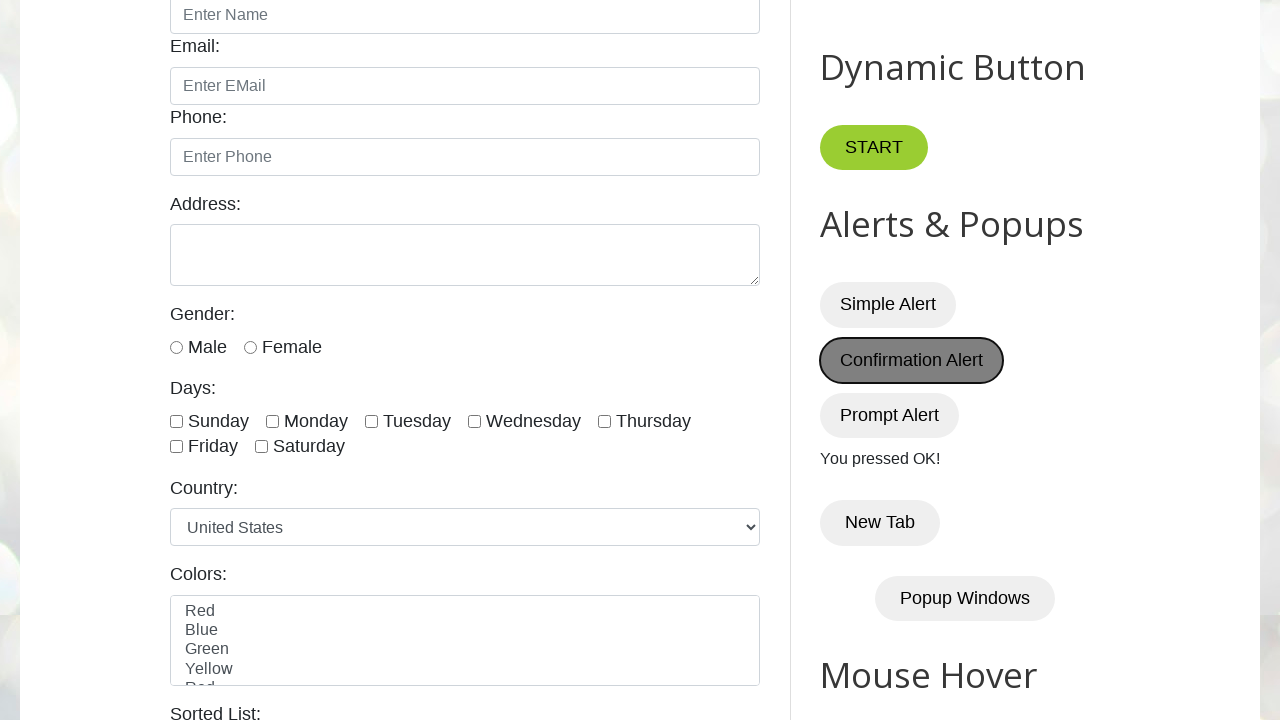

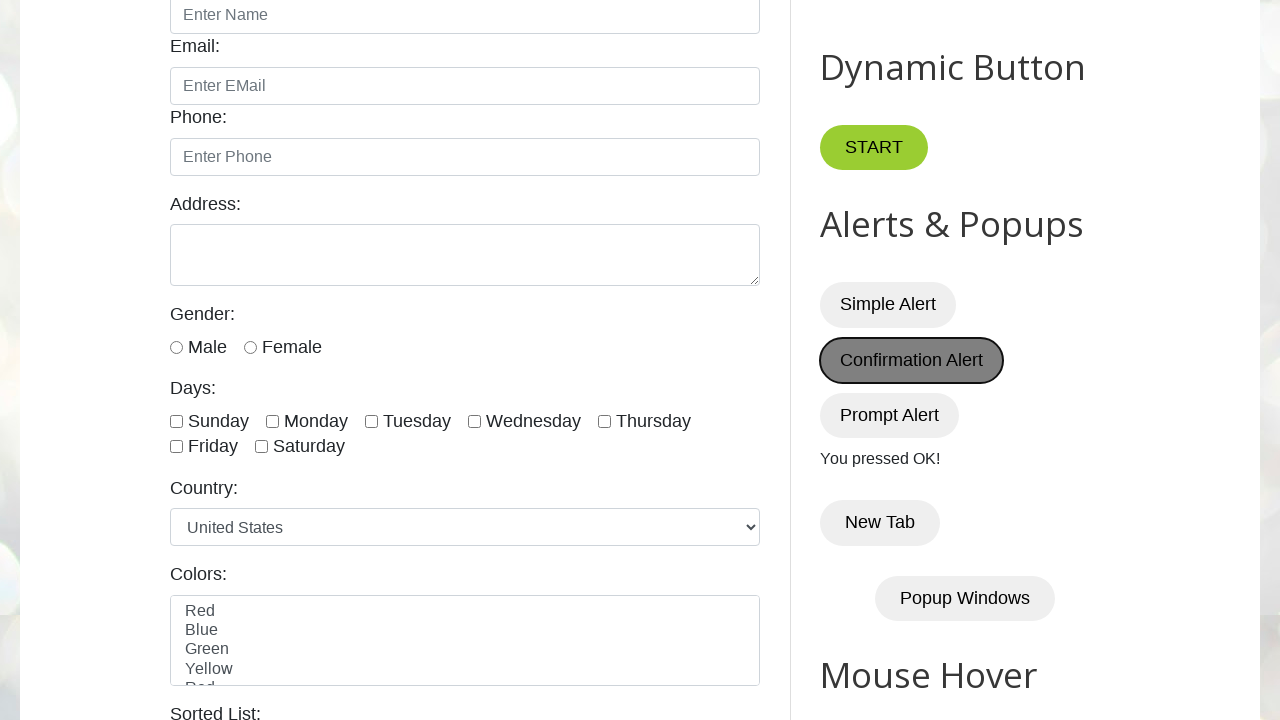